Tests scrolling to an iframe element that is initially out of view and verifies it becomes visible in the viewport

Starting URL: https://www.selenium.dev/selenium/web/scrolling_tests/frame_with_nested_scrolling_frame_out_of_view.html

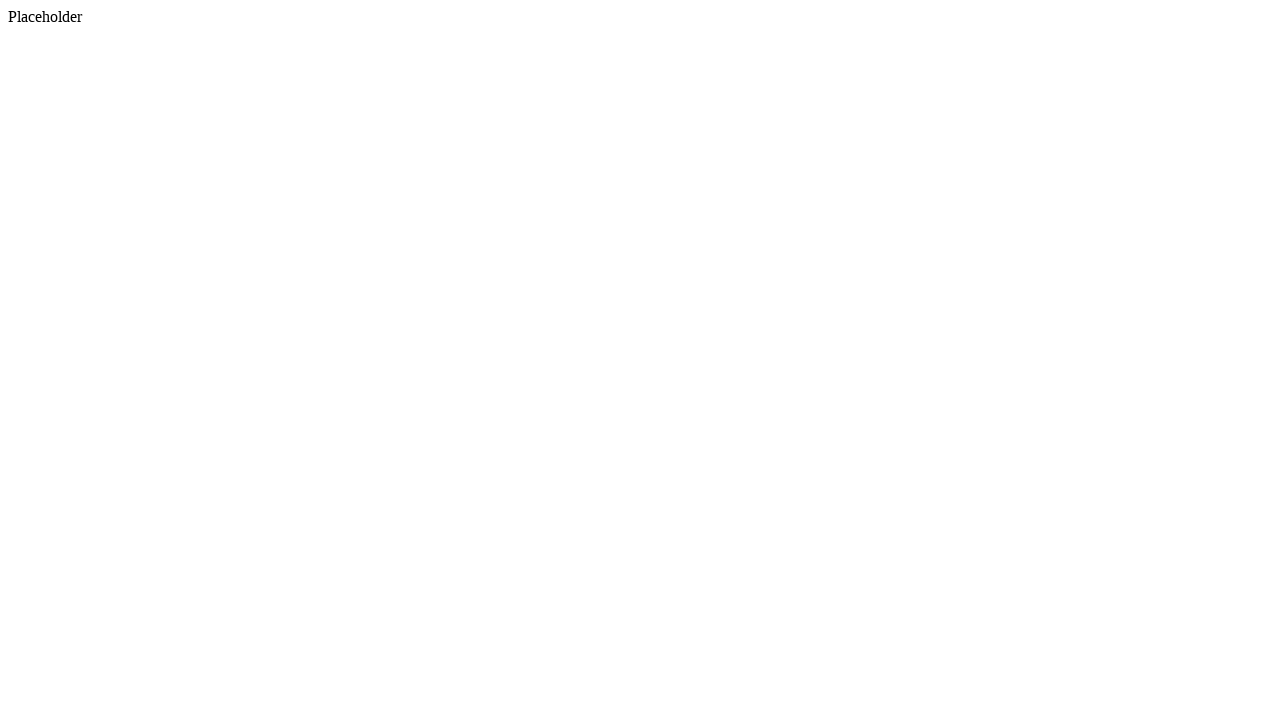

Located iframe element on page
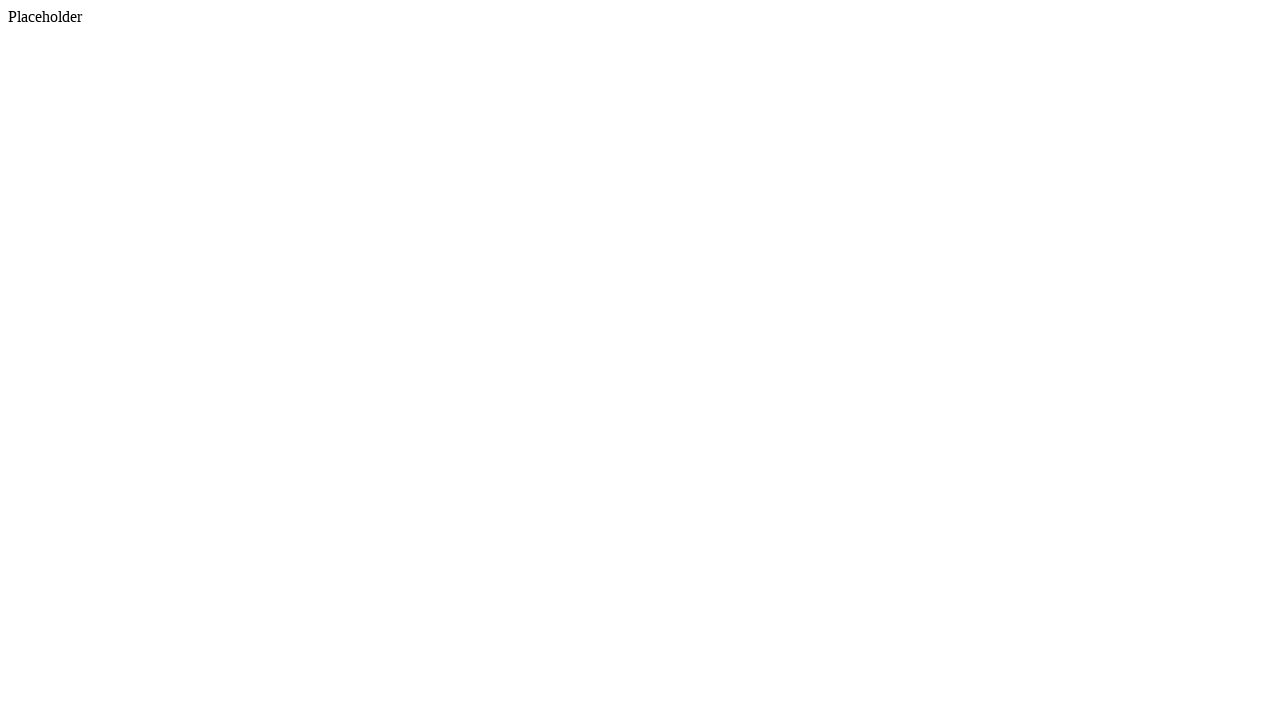

Scrolled to iframe element that was initially out of view
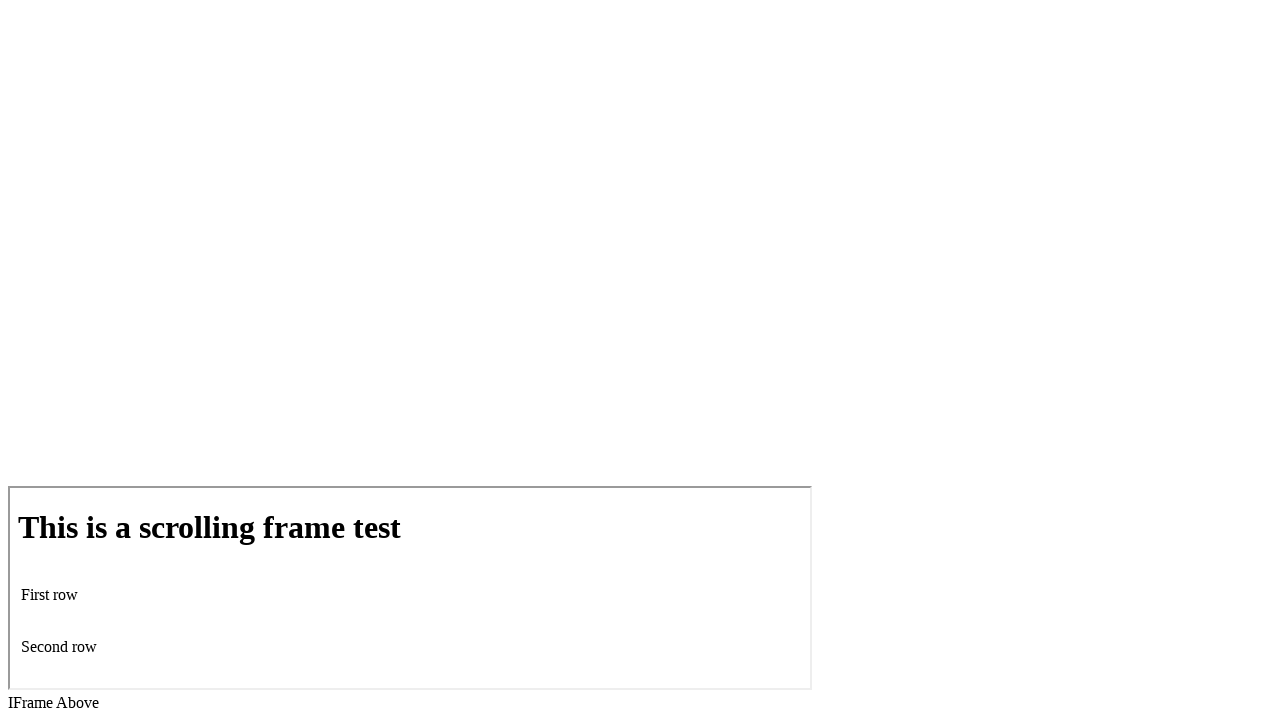

Verified iframe is now visible in viewport
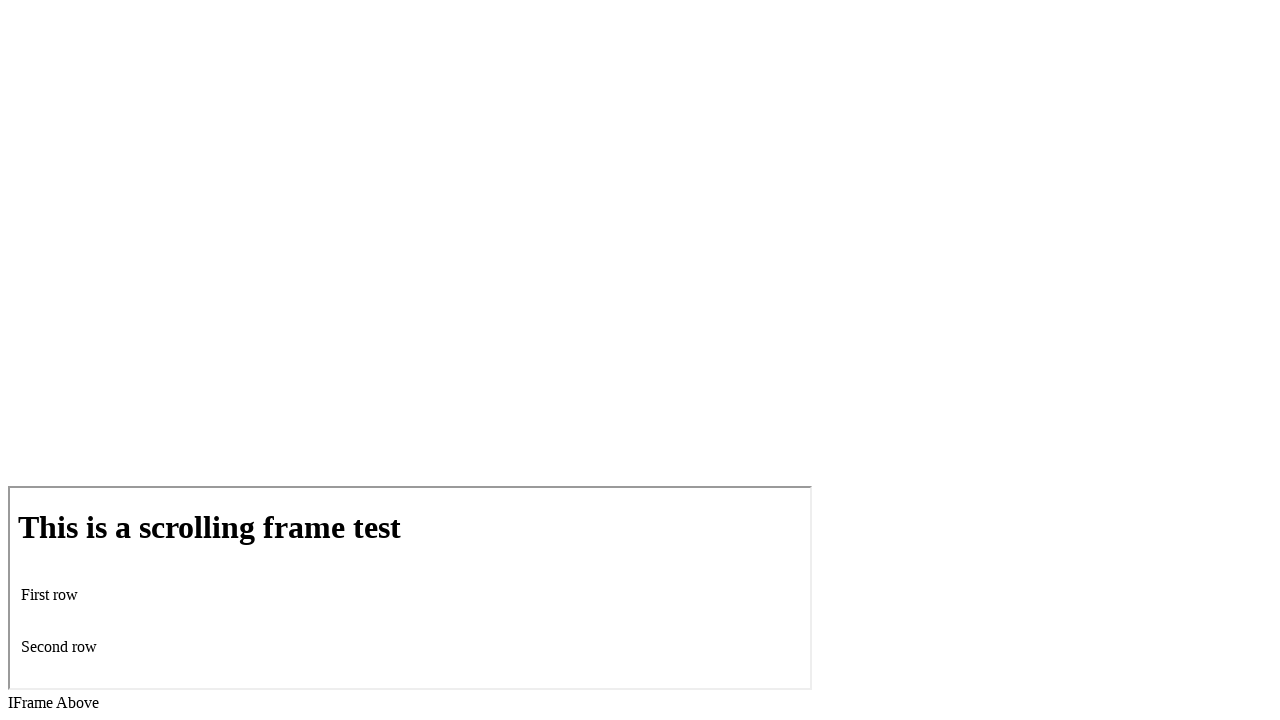

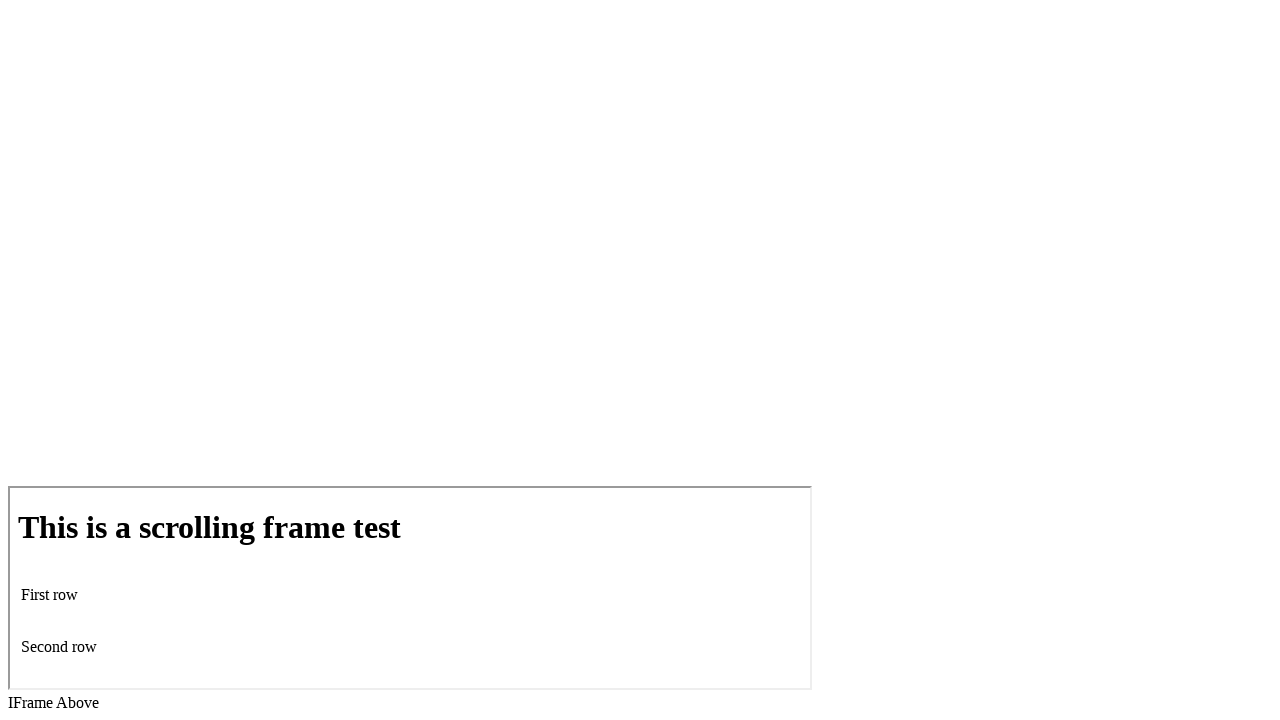